Clicks on the first programming category item in the course categories list on the IT Hillel homepage

Starting URL: https://ithillel.ua/

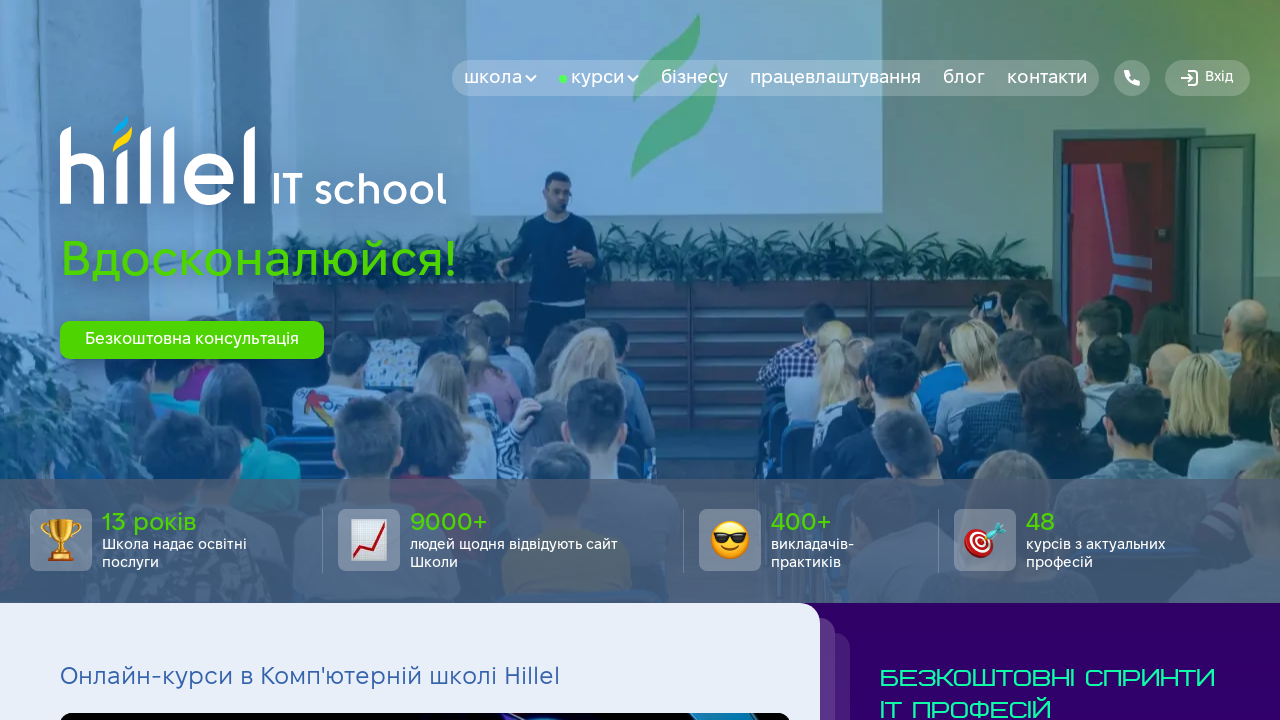

Waited for course categories list to load
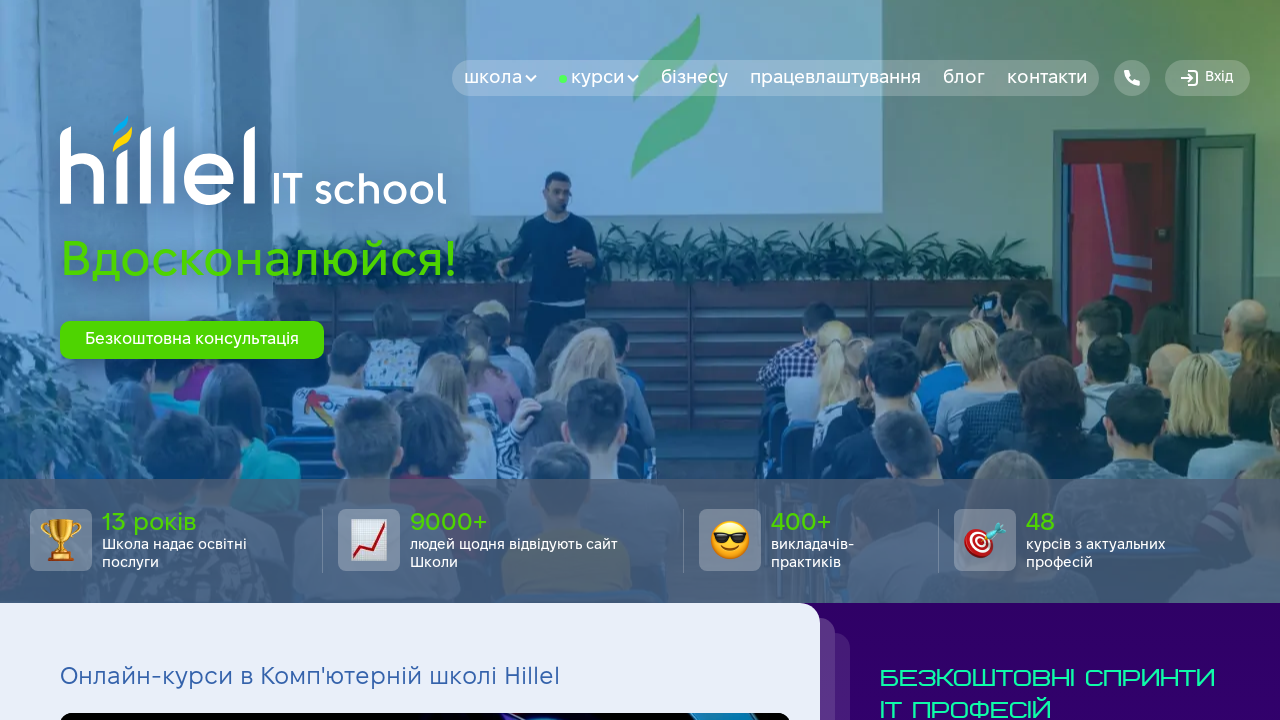

Clicked on the first programming category item in the course categories list at (235, 360) on ul.block-course-cats_list li:first-child p
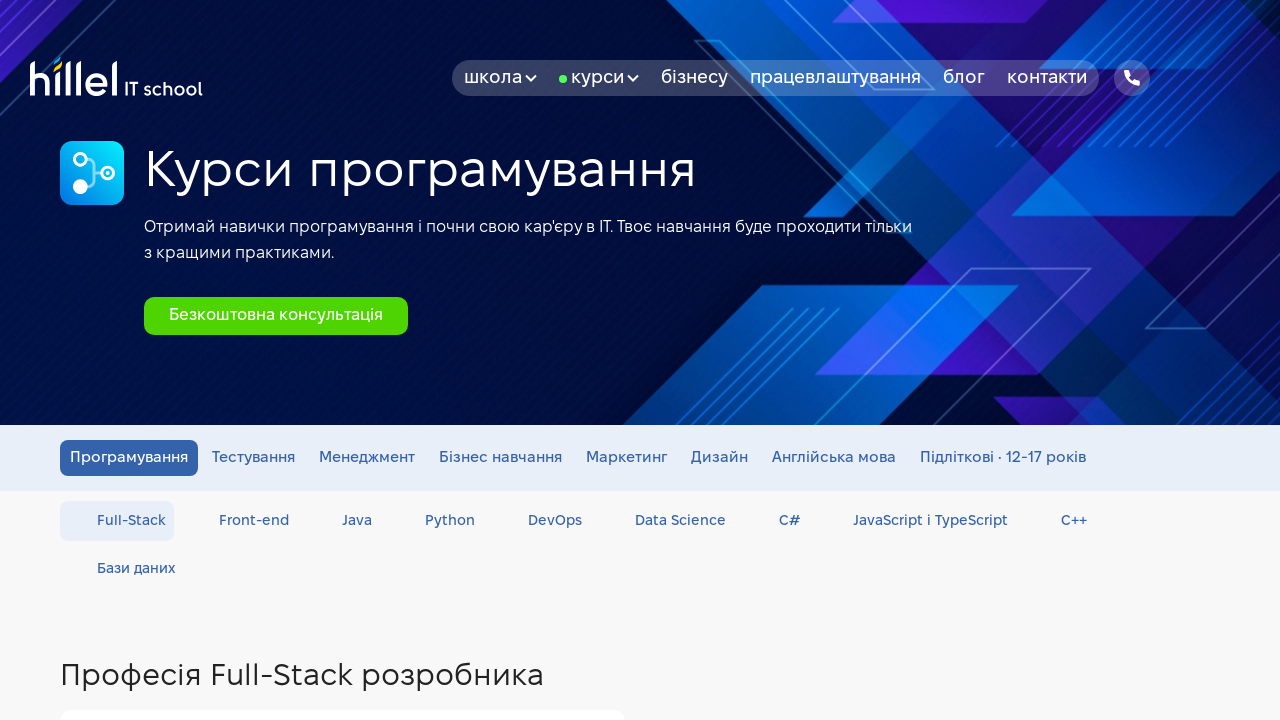

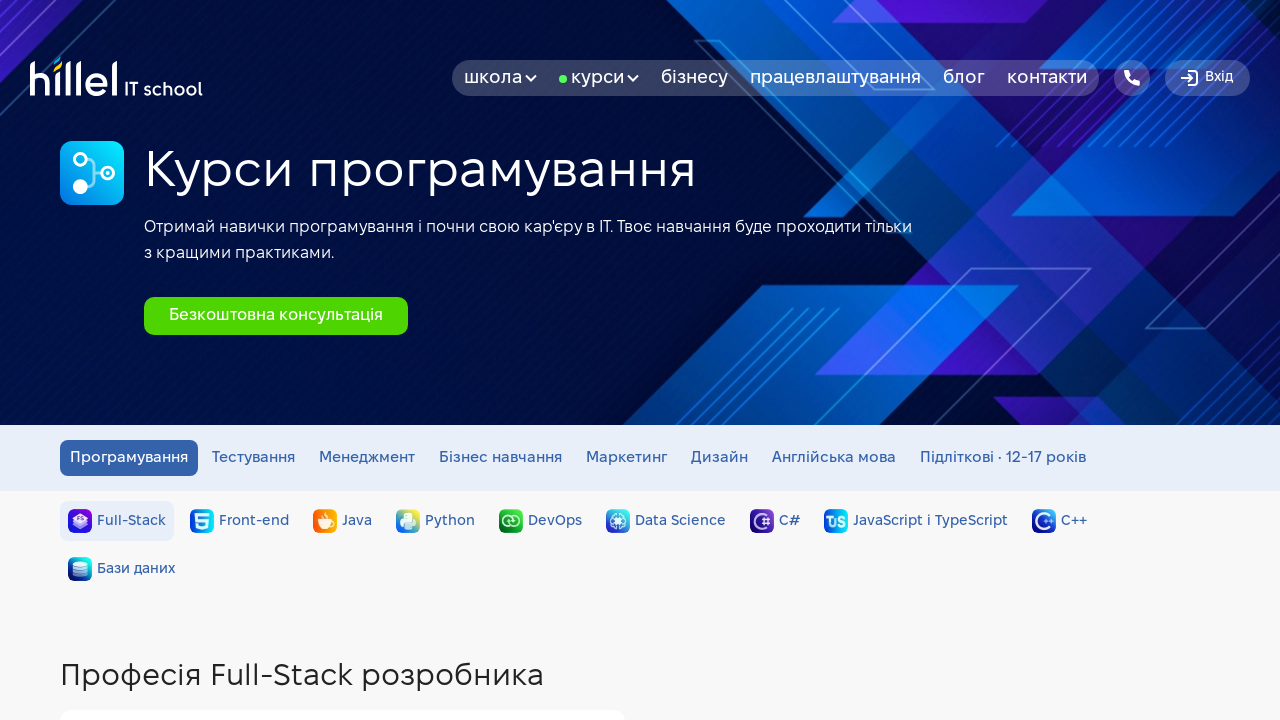